Tests clicking an adder button and finding a dynamically added element using implicit waiting

Starting URL: https://www.selenium.dev/selenium/web/dynamic.html

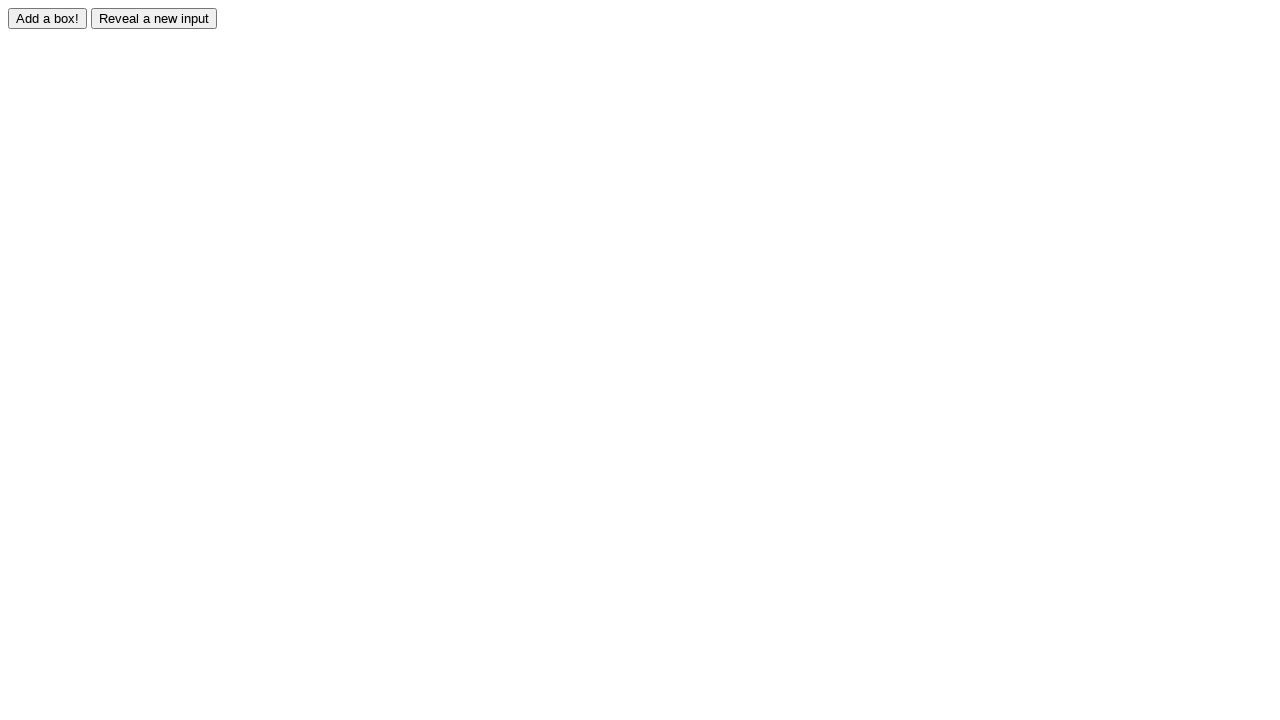

Navigated to dynamic elements test page
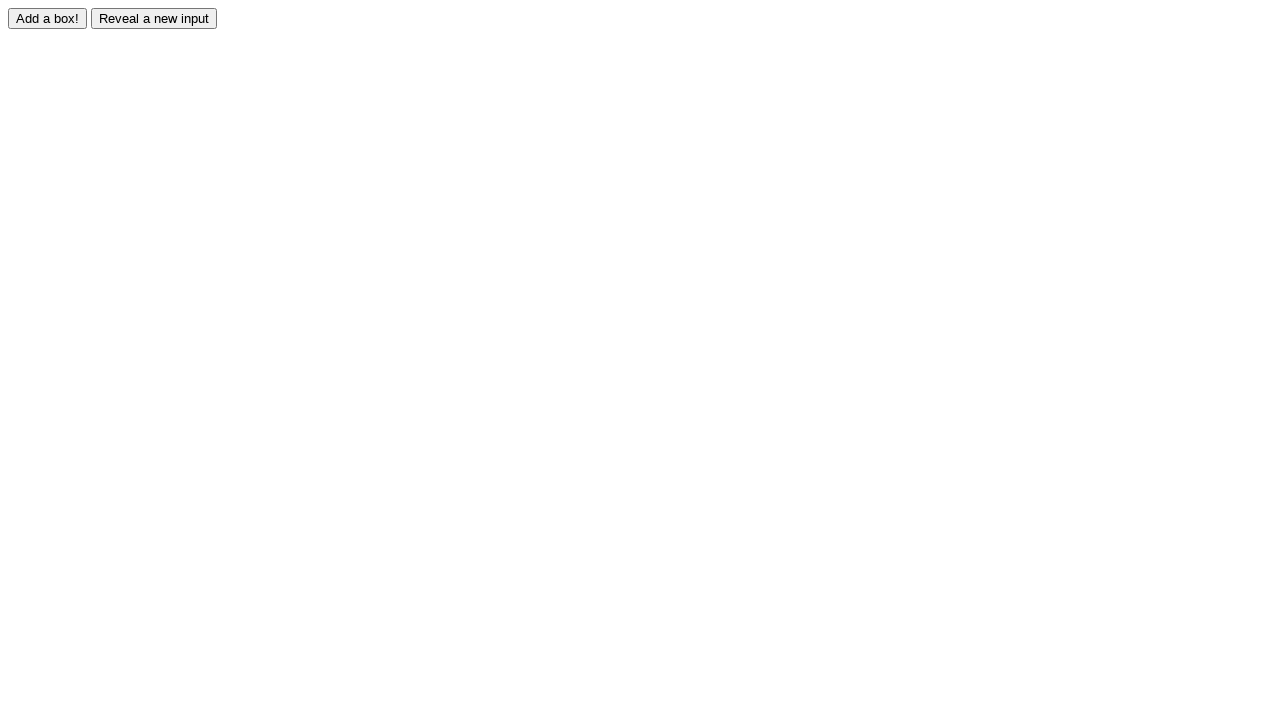

Clicked the adder button at (48, 18) on #adder
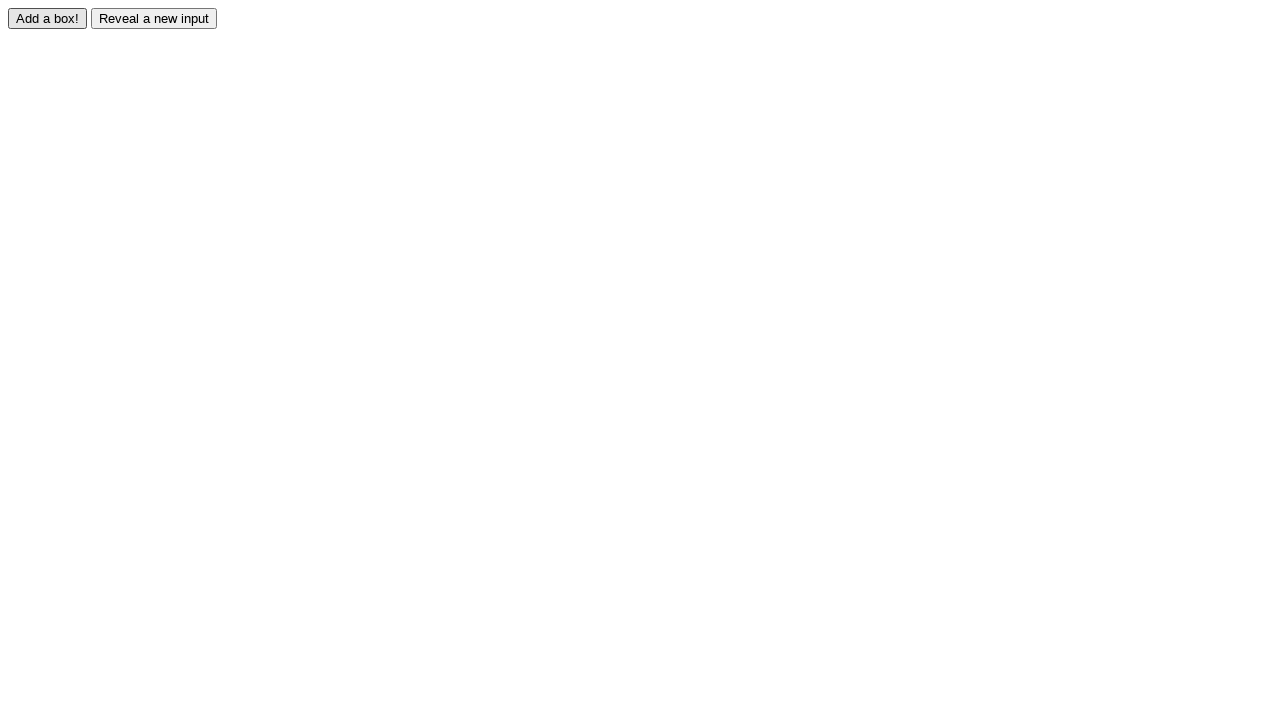

Waited for dynamically added element #box0 to appear
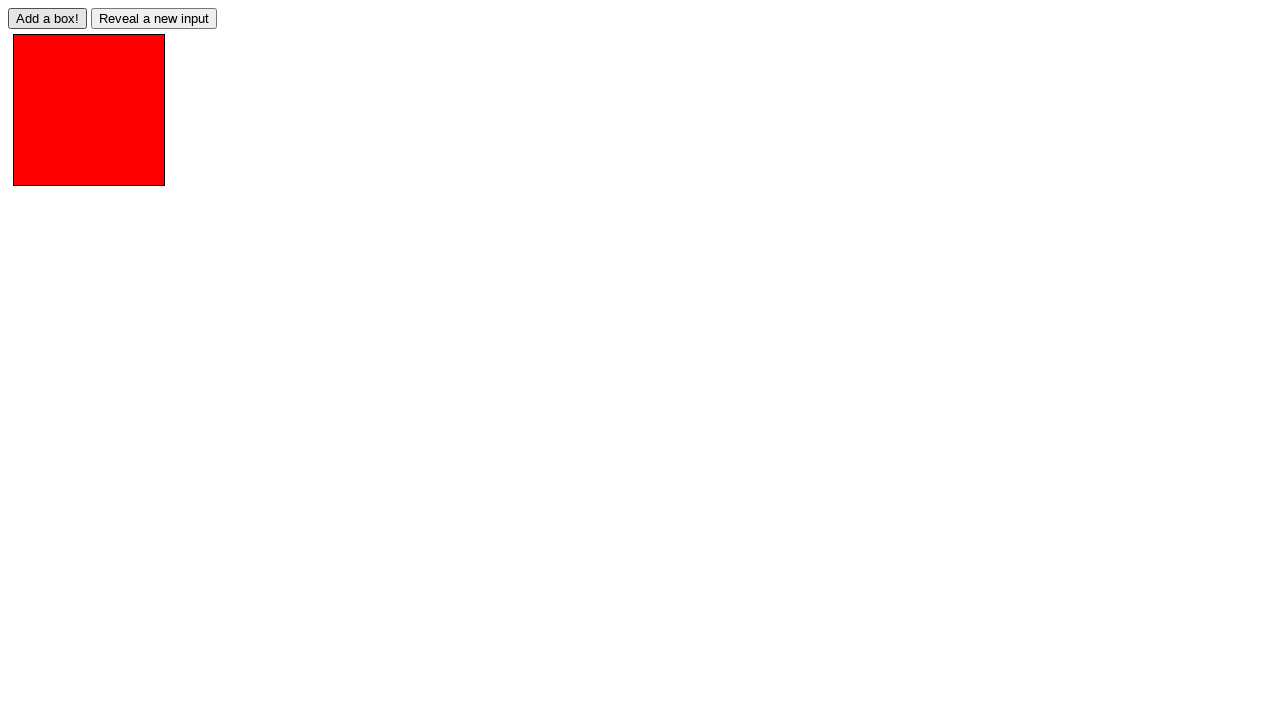

Located the dynamically added box element
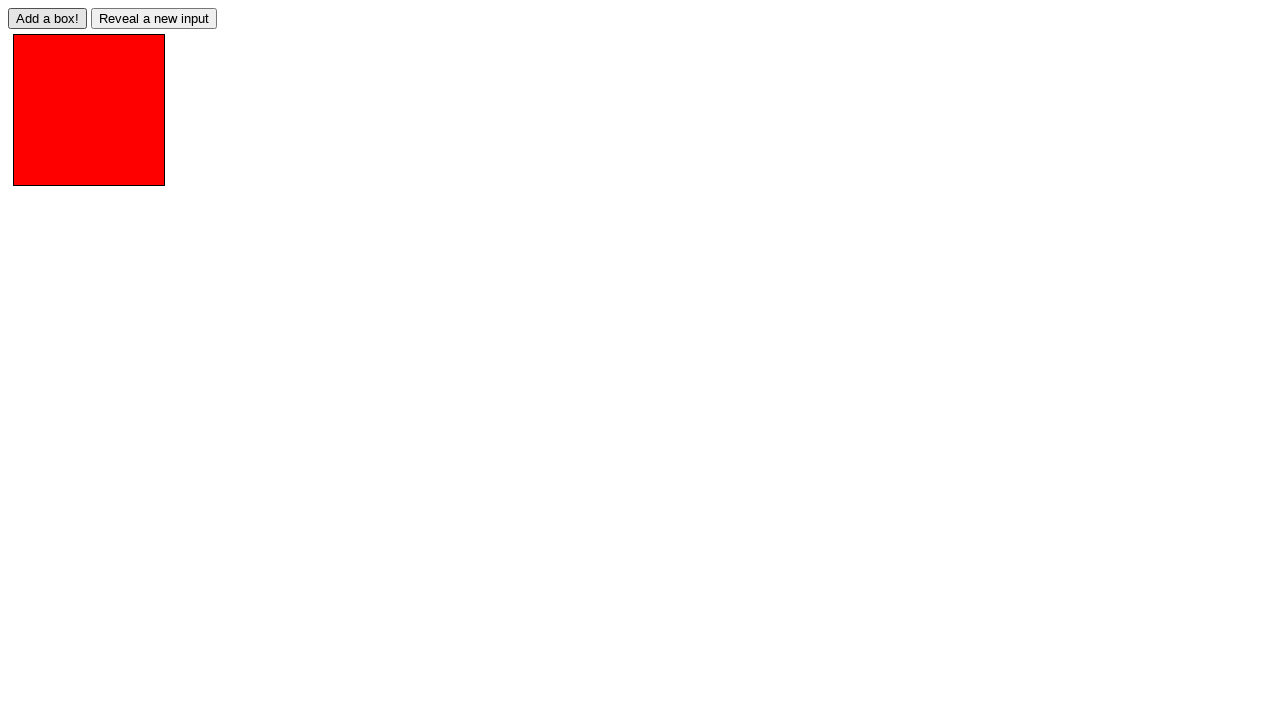

Verified the added box has the 'redbox' class
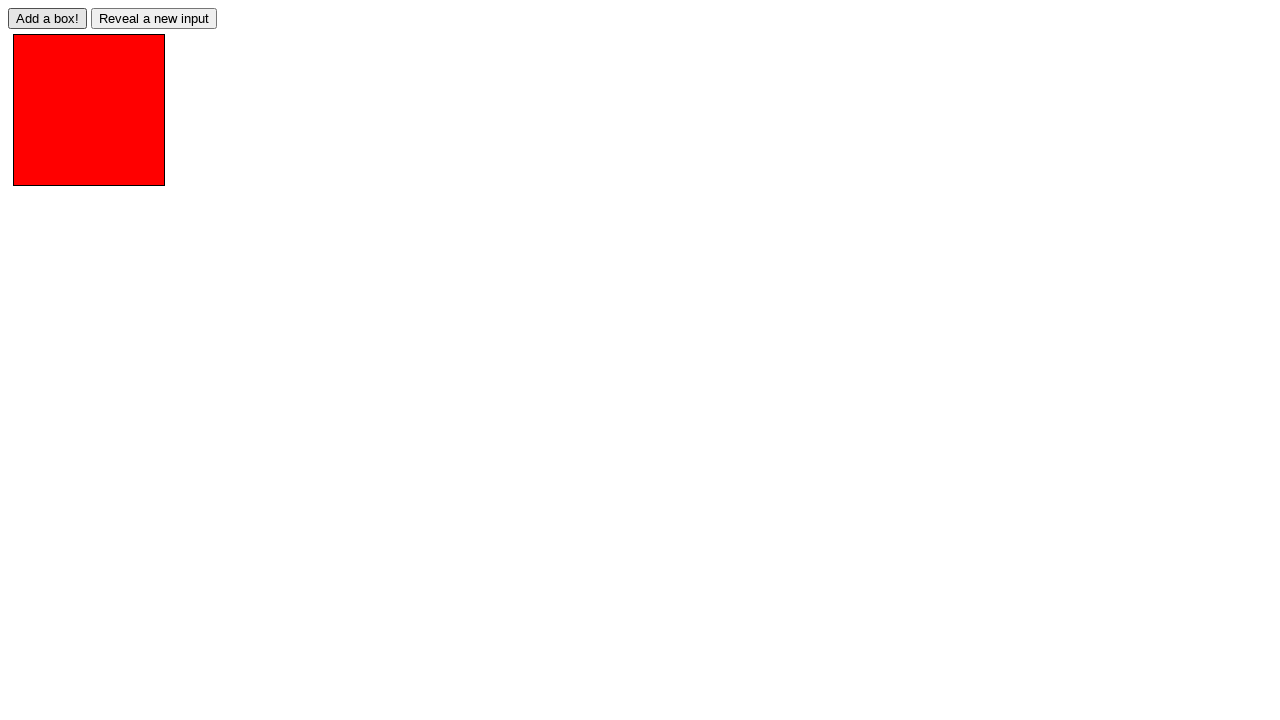

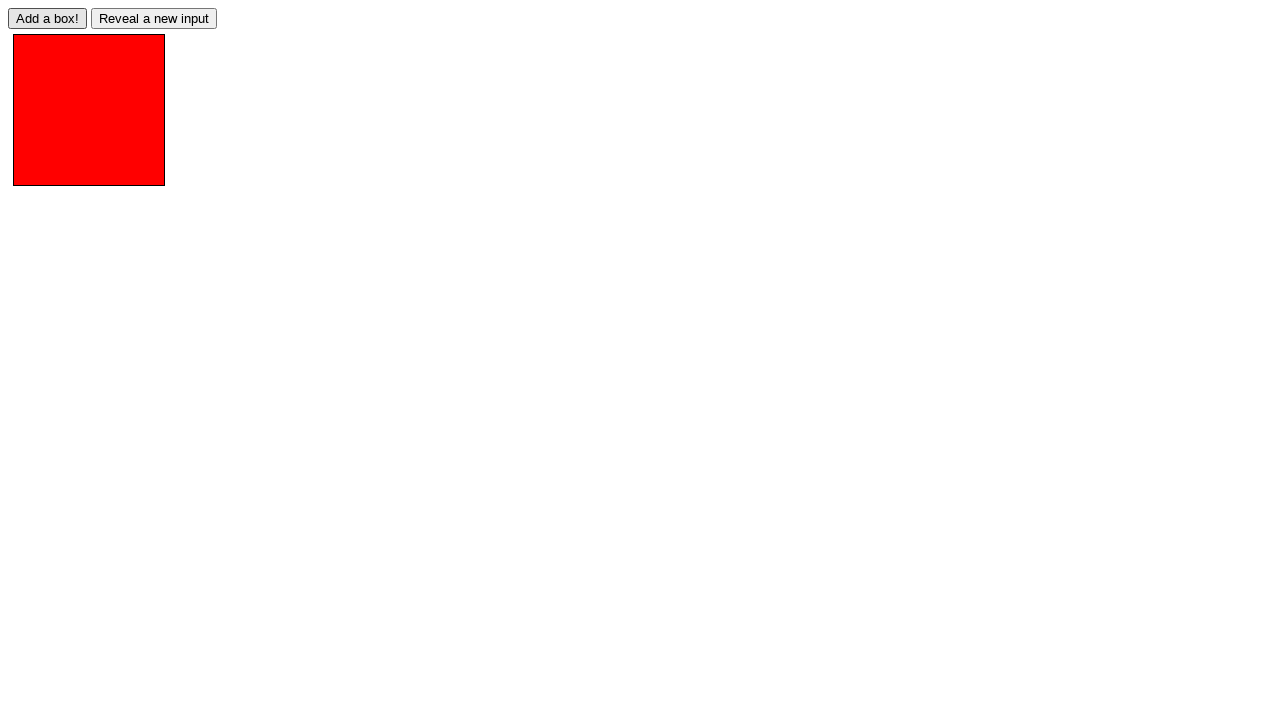